Tests the Indian Railways train search functionality by entering source and destination stations, disabling date selection, and verifying train results are displayed

Starting URL: https://erail.in/

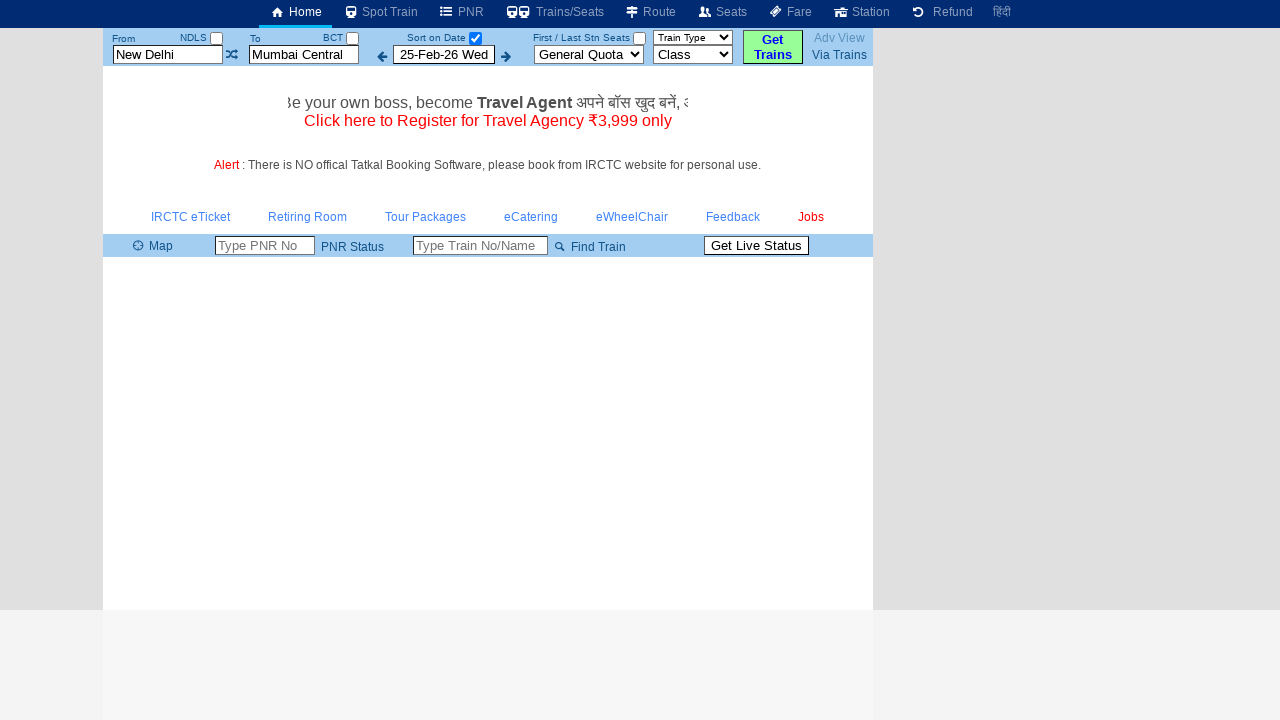

Cleared source station field on #txtStationFrom
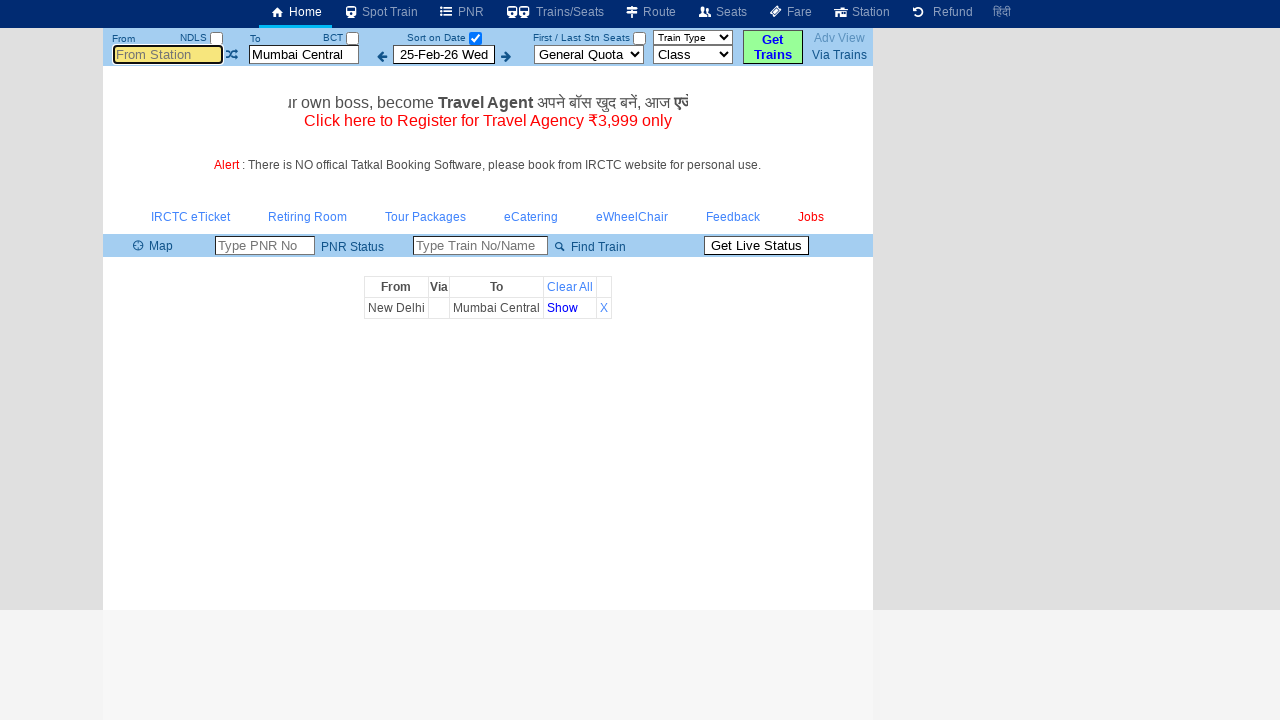

Entered 'MAS' as source station (Chennai Central) on #txtStationFrom
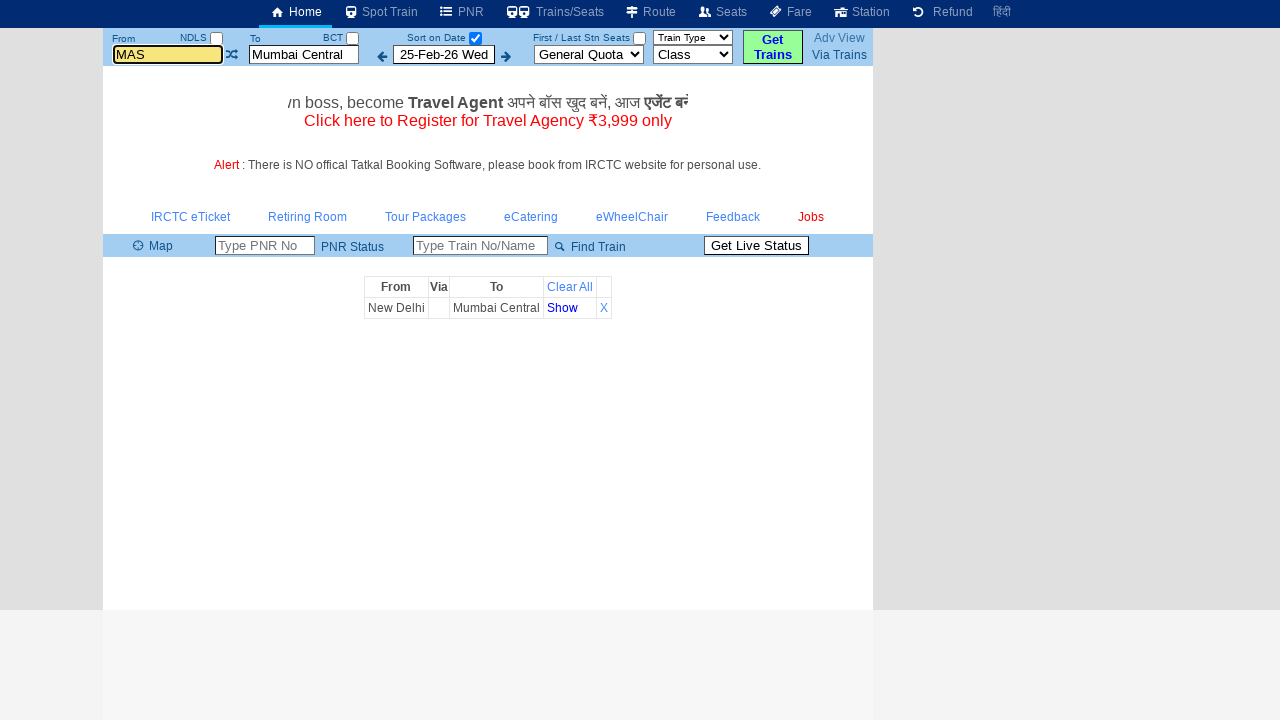

Pressed Enter to confirm source station selection on #txtStationFrom
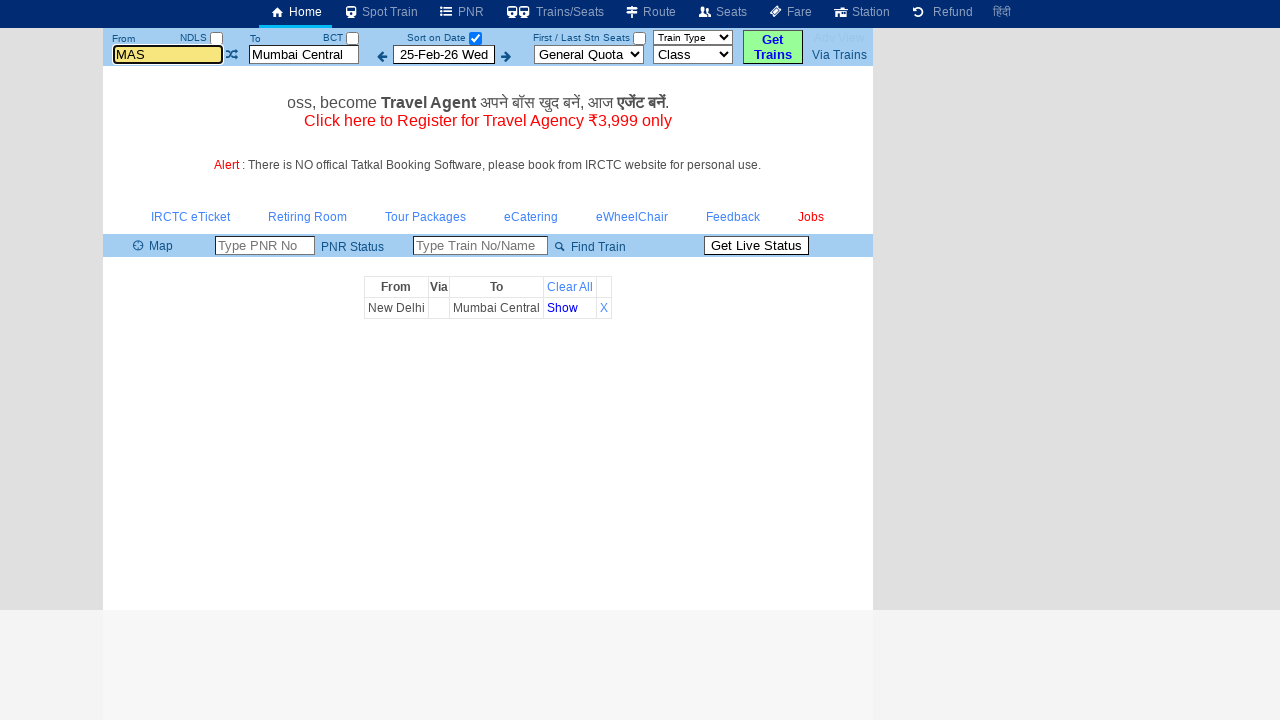

Cleared destination station field on #txtStationTo
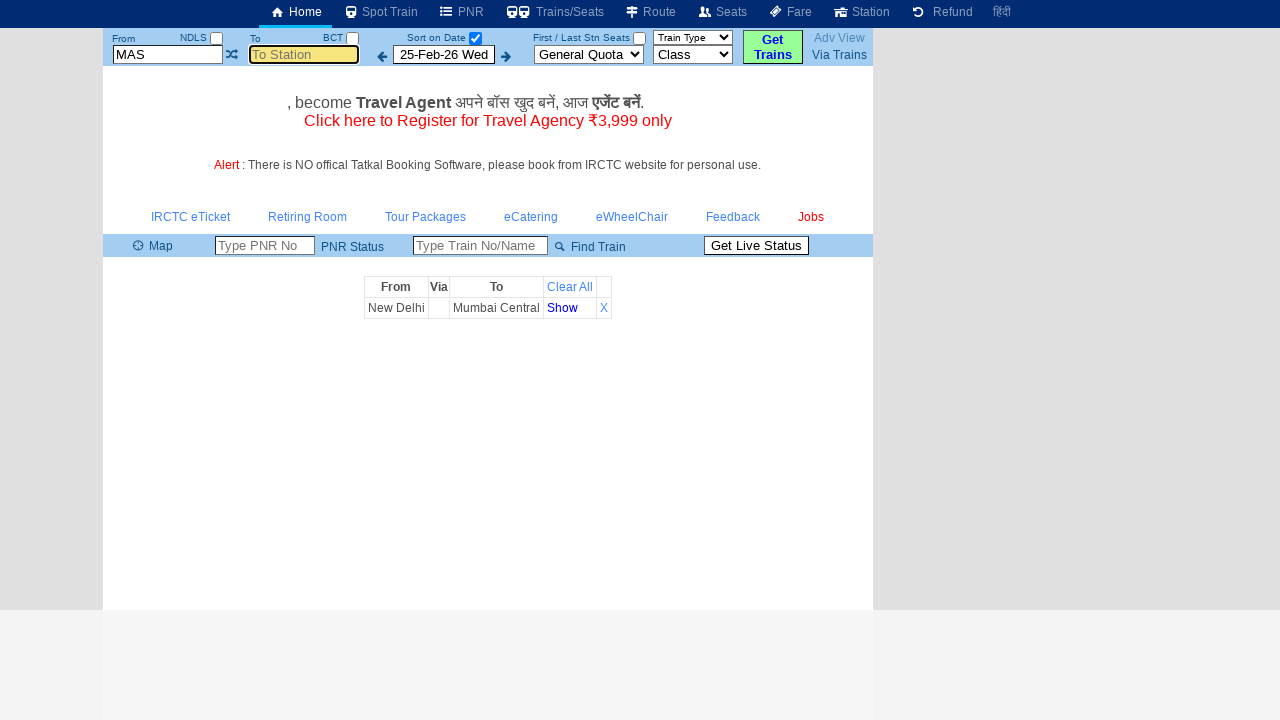

Entered 'MDU' as destination station (Madurai) on #txtStationTo
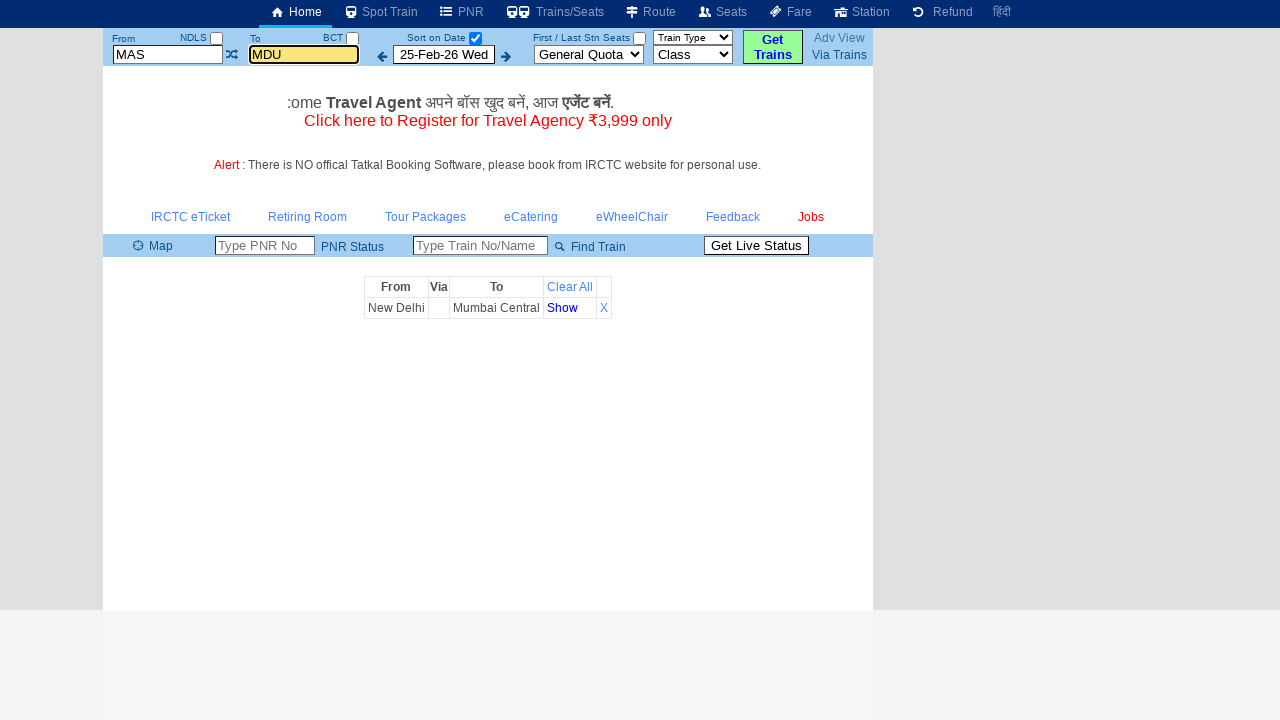

Pressed Enter to confirm destination station selection on #txtStationTo
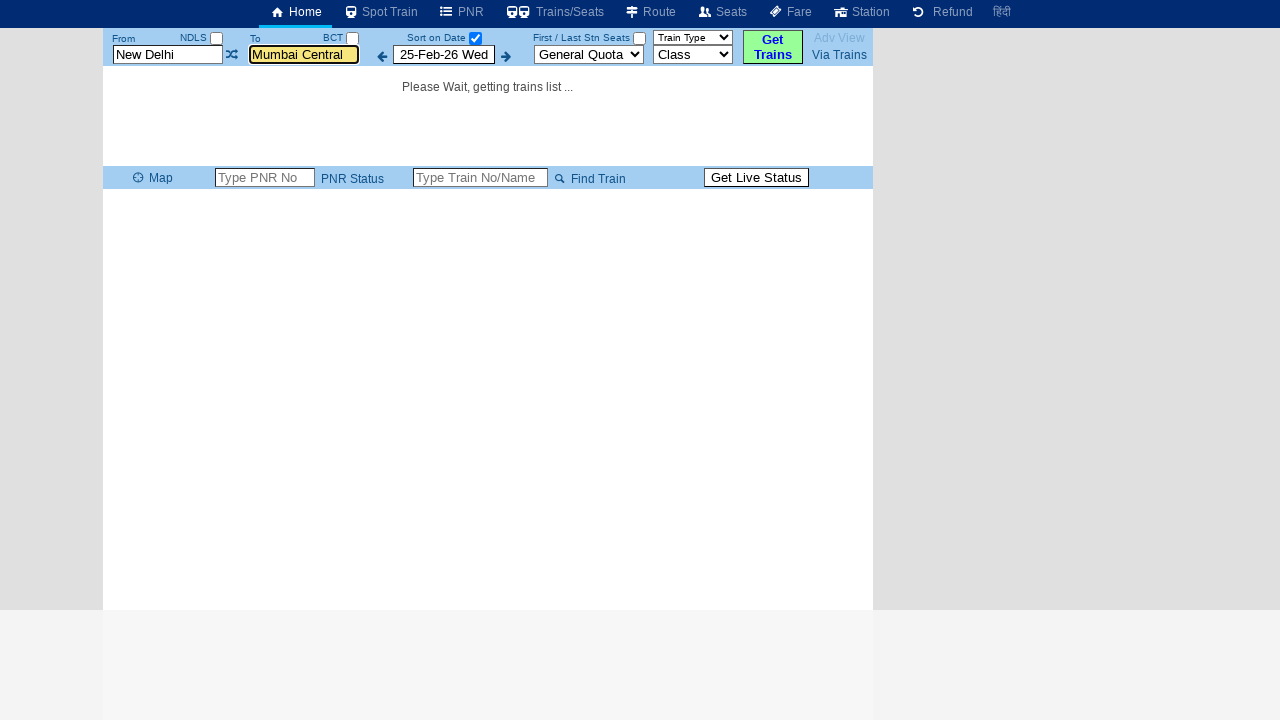

Unchecked date selection checkbox to display all available trains at (475, 38) on #chkSelectDateOnly
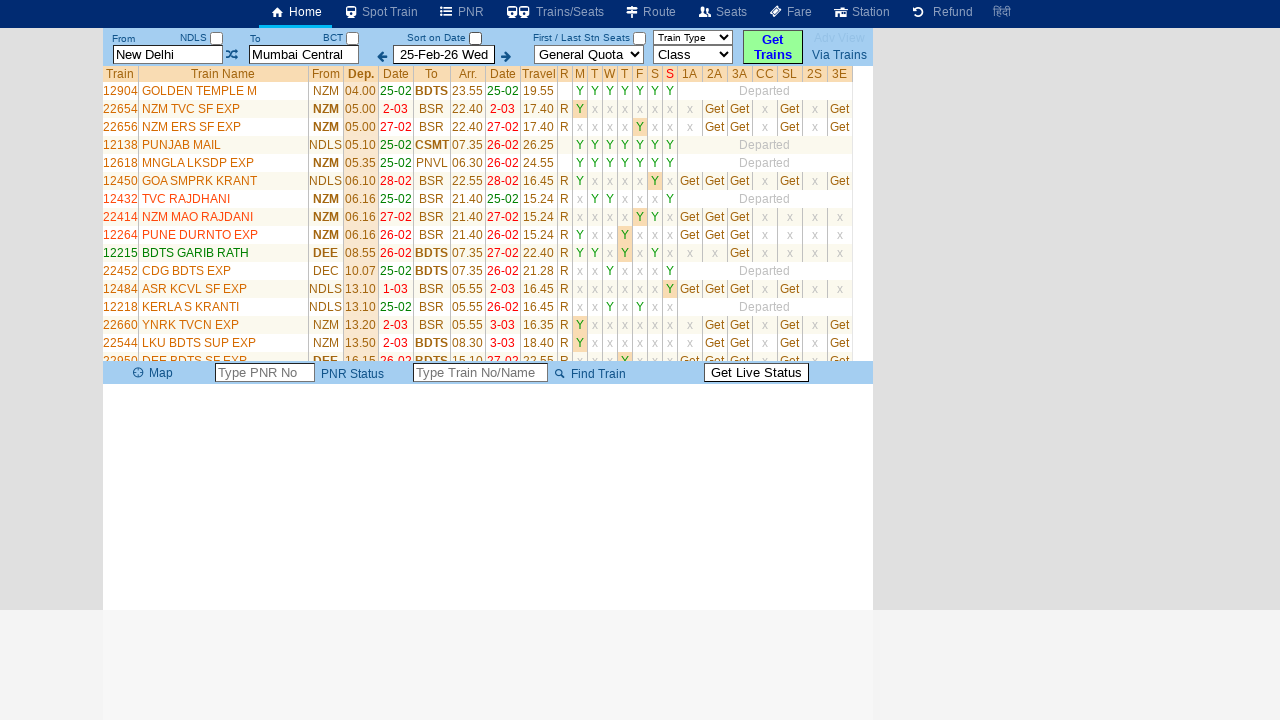

Train list loaded successfully
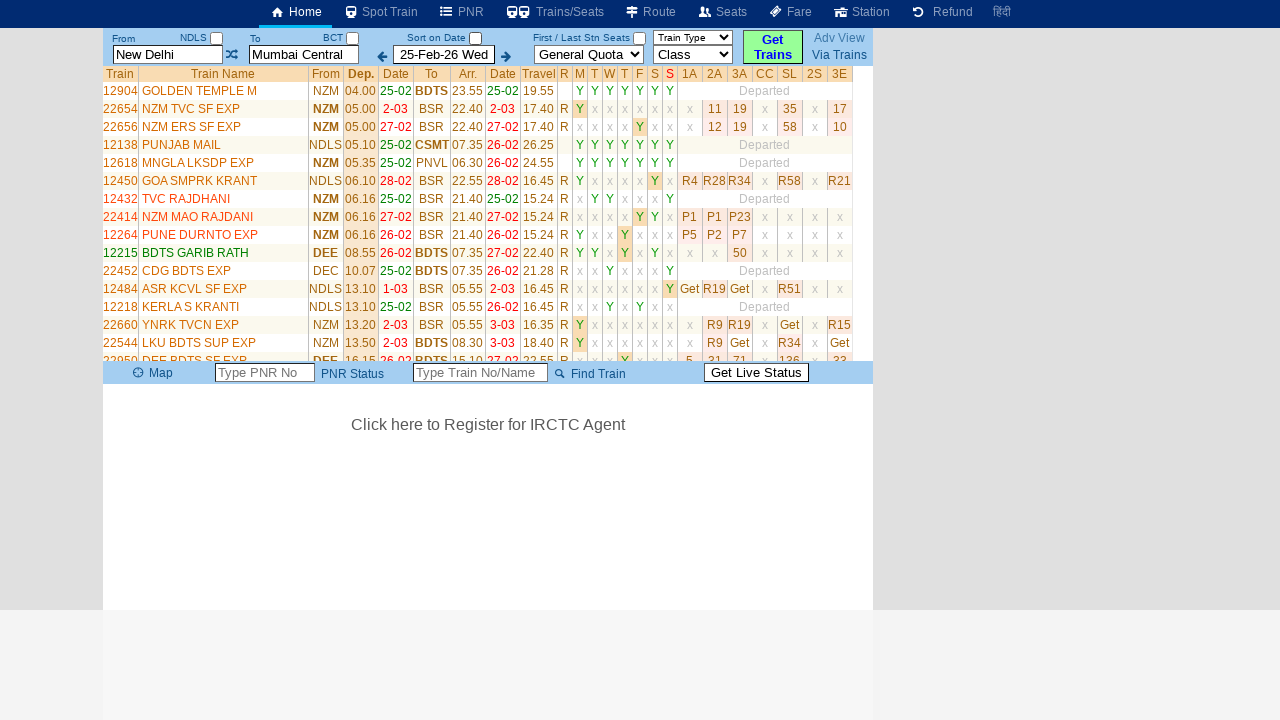

Counted total train rows: 35
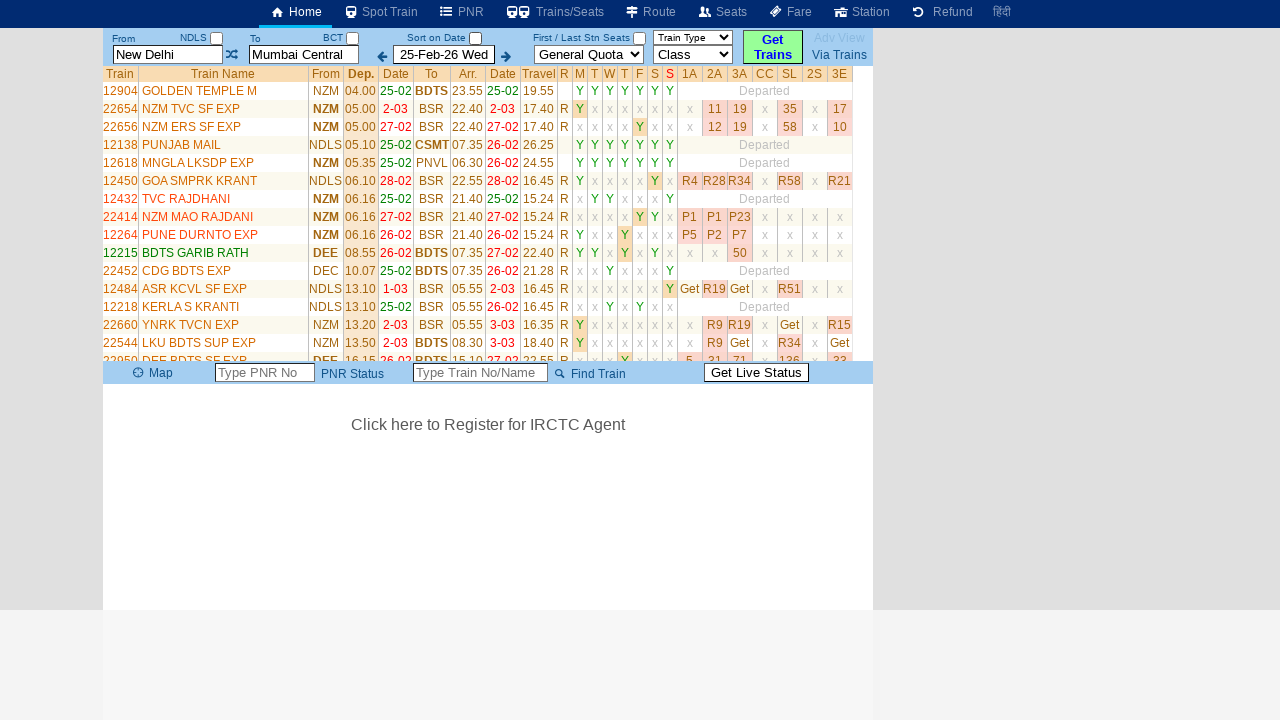

Retrieved first train name: GOLDEN TEMPLE M
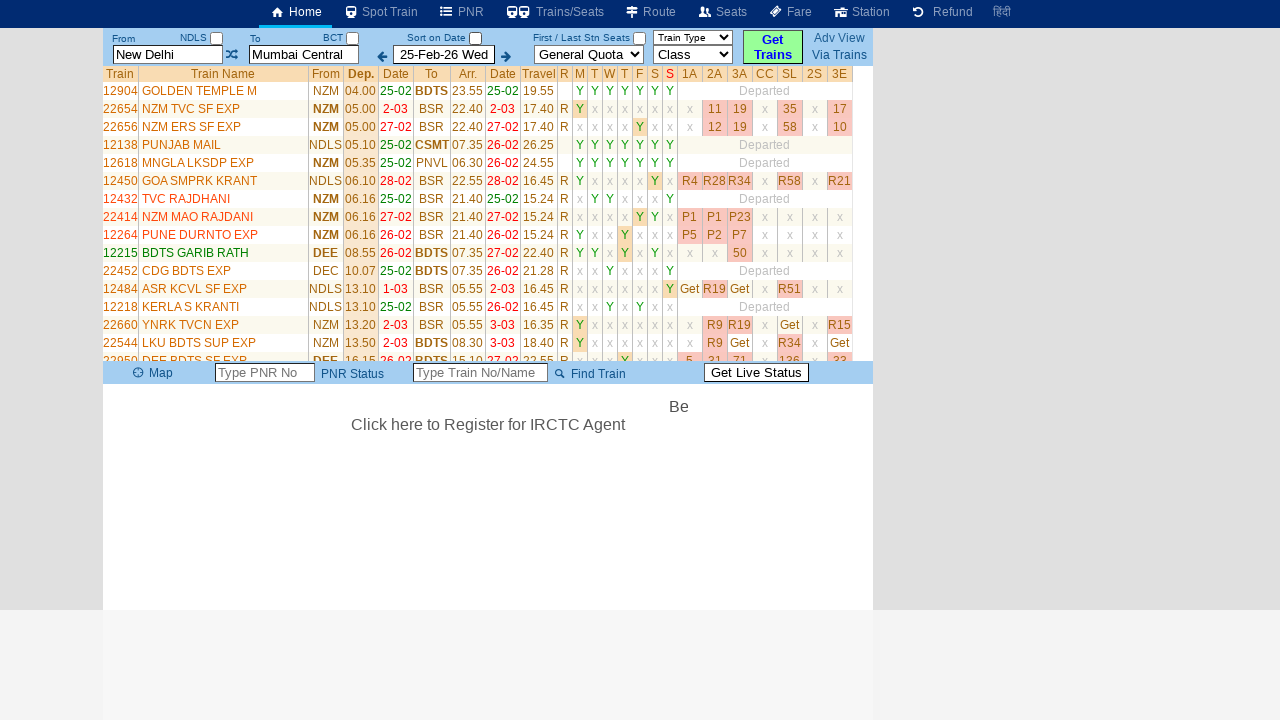

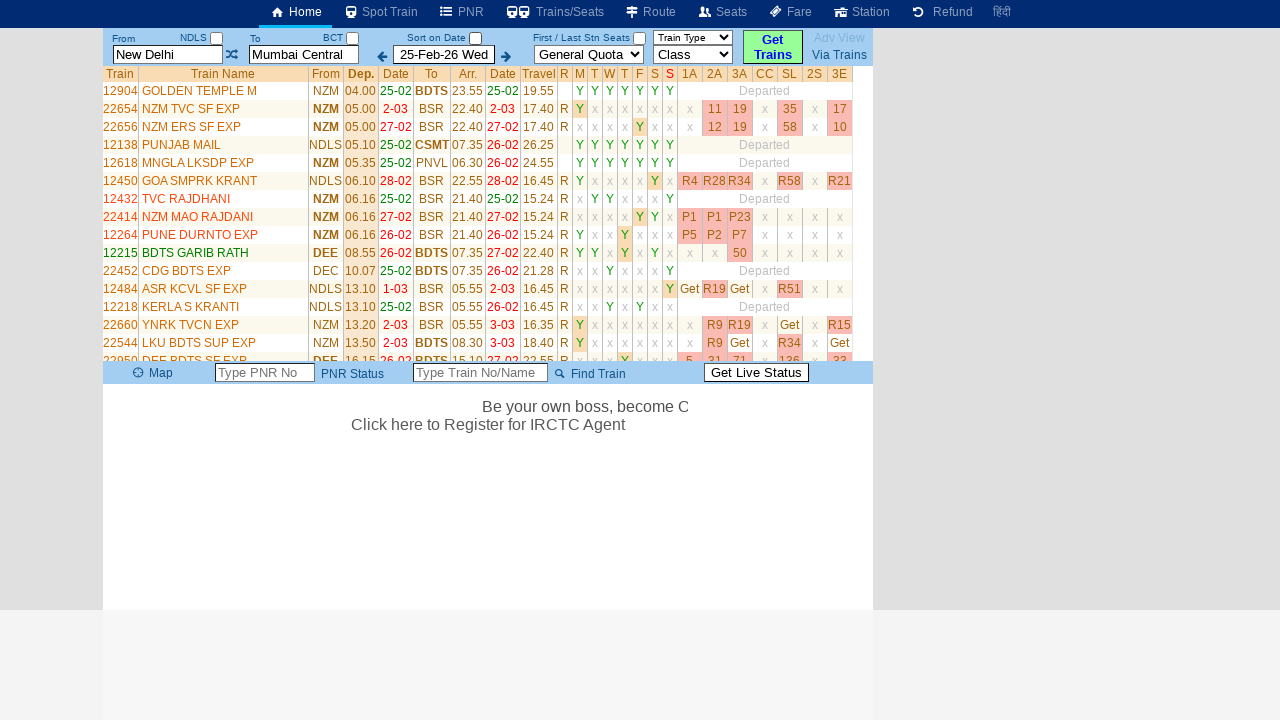